Tests that the "Clear completed" button is hidden when there are no completed items.

Starting URL: https://demo.playwright.dev/todomvc

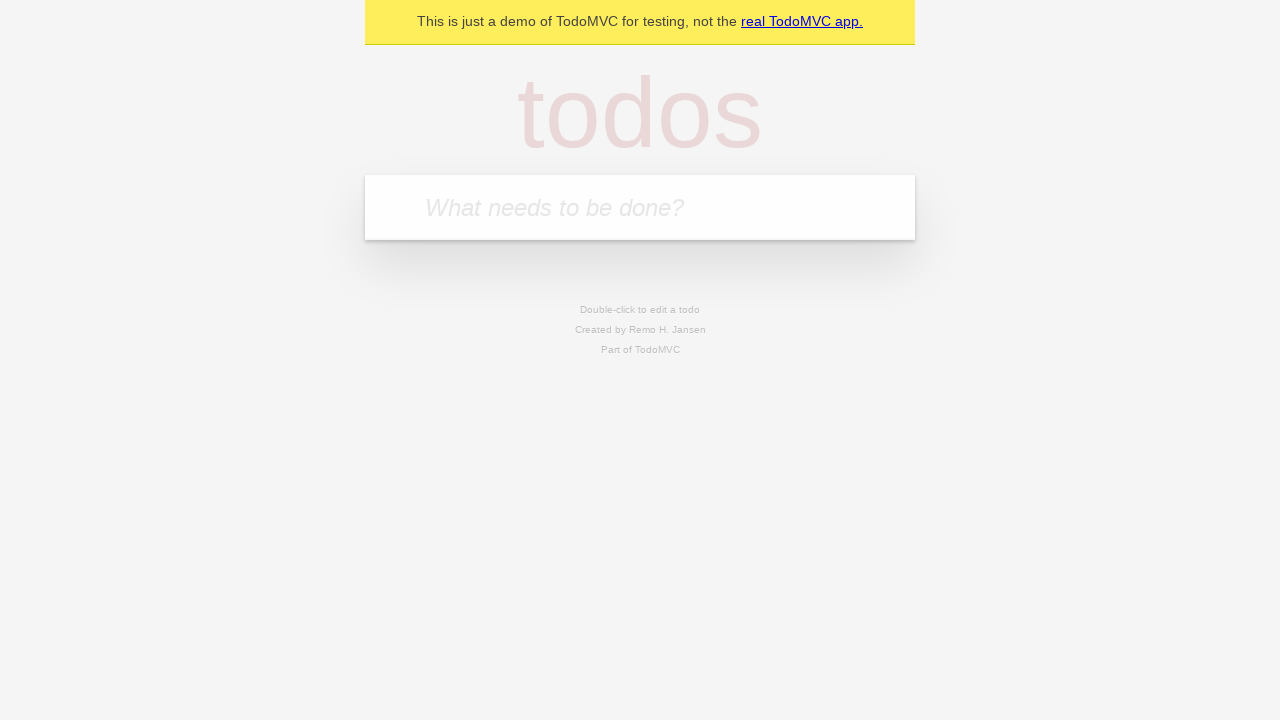

Filled todo input with 'buy some cheese' on internal:attr=[placeholder="What needs to be done?"i]
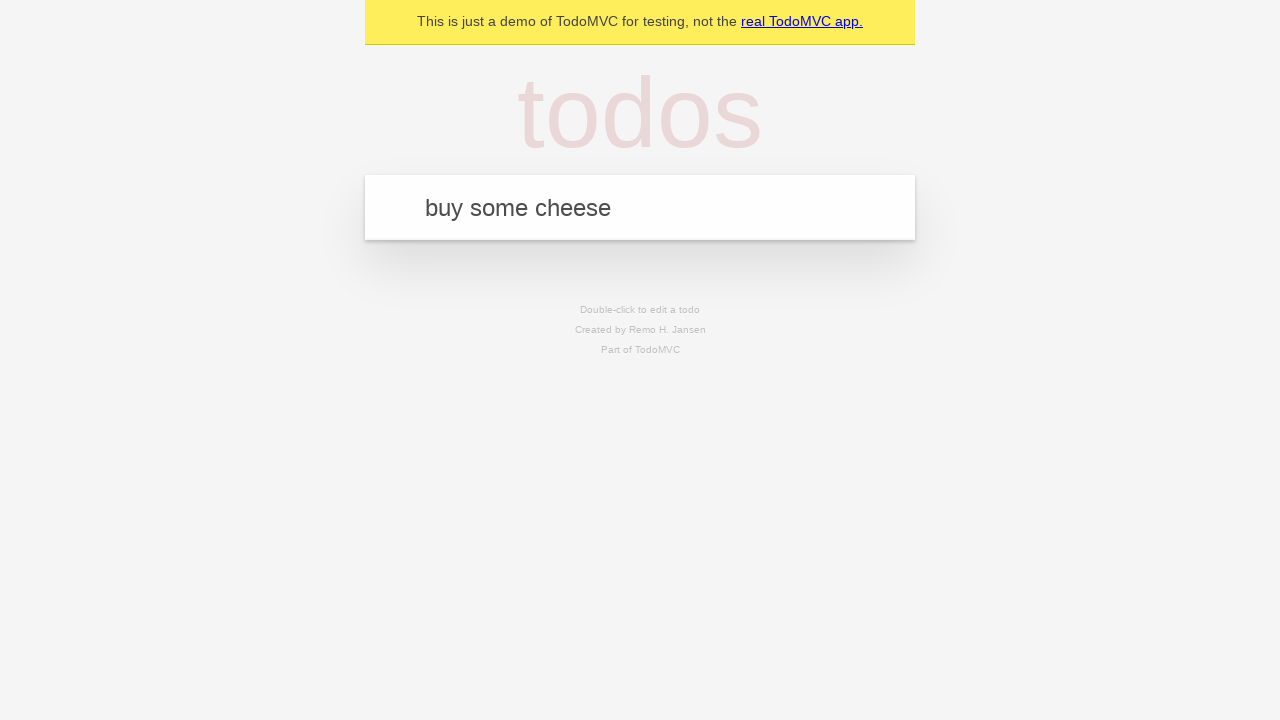

Pressed Enter to create first todo on internal:attr=[placeholder="What needs to be done?"i]
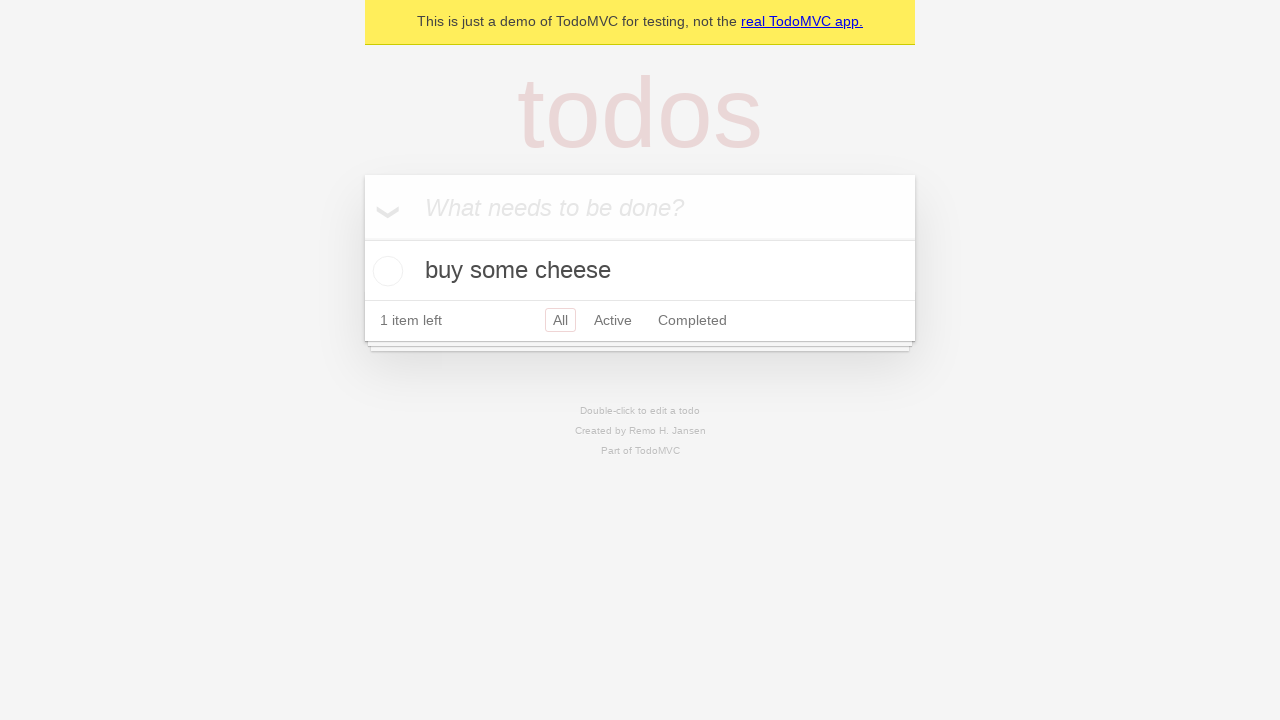

Filled todo input with 'feed the cat' on internal:attr=[placeholder="What needs to be done?"i]
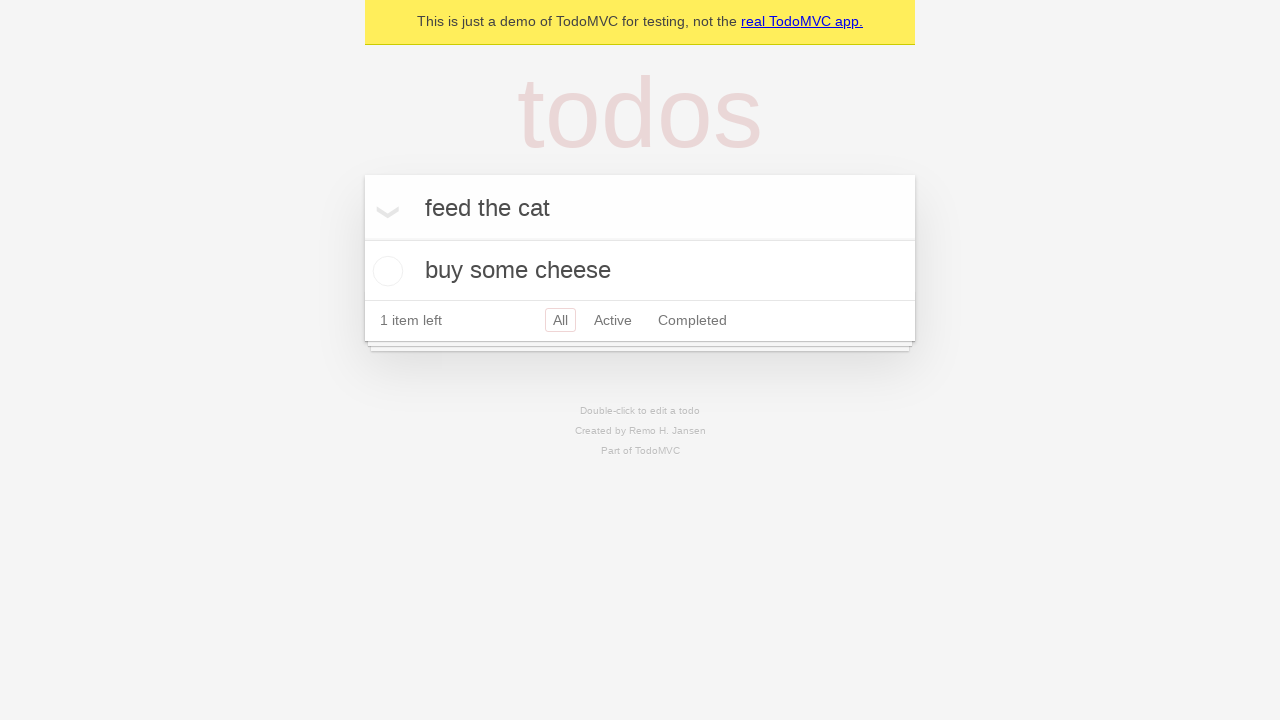

Pressed Enter to create second todo on internal:attr=[placeholder="What needs to be done?"i]
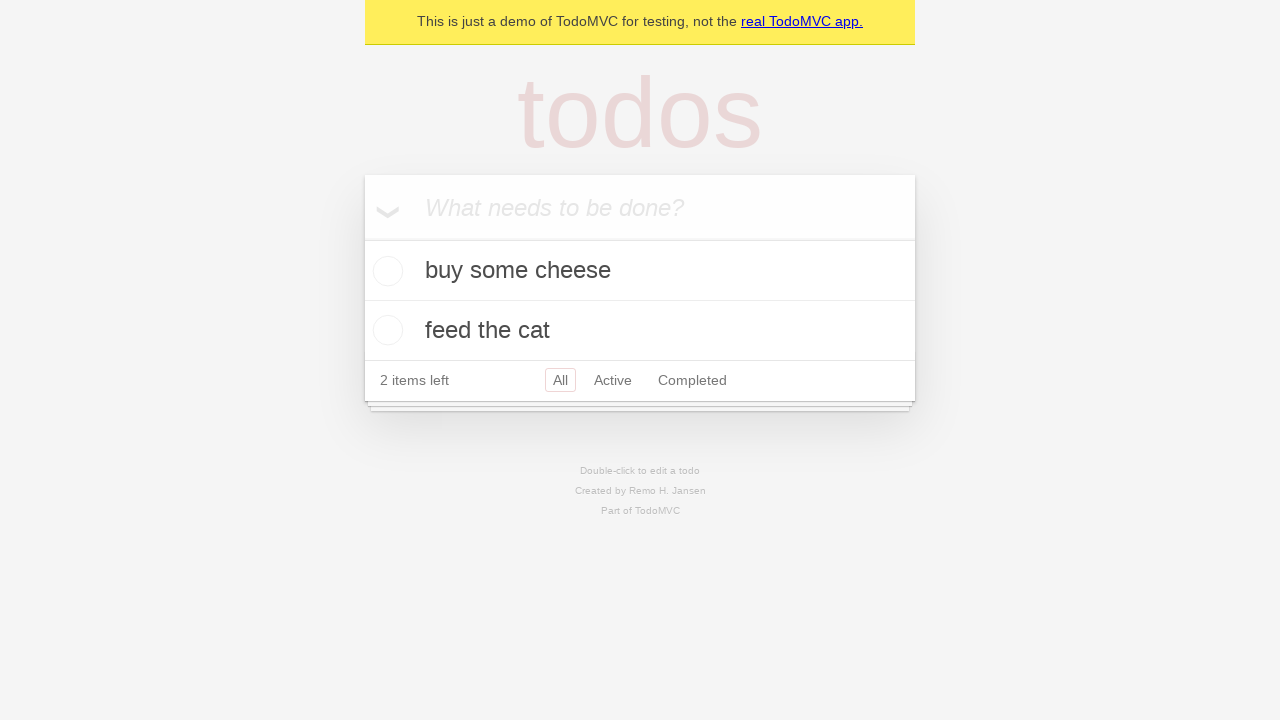

Filled todo input with 'book a doctors appointment' on internal:attr=[placeholder="What needs to be done?"i]
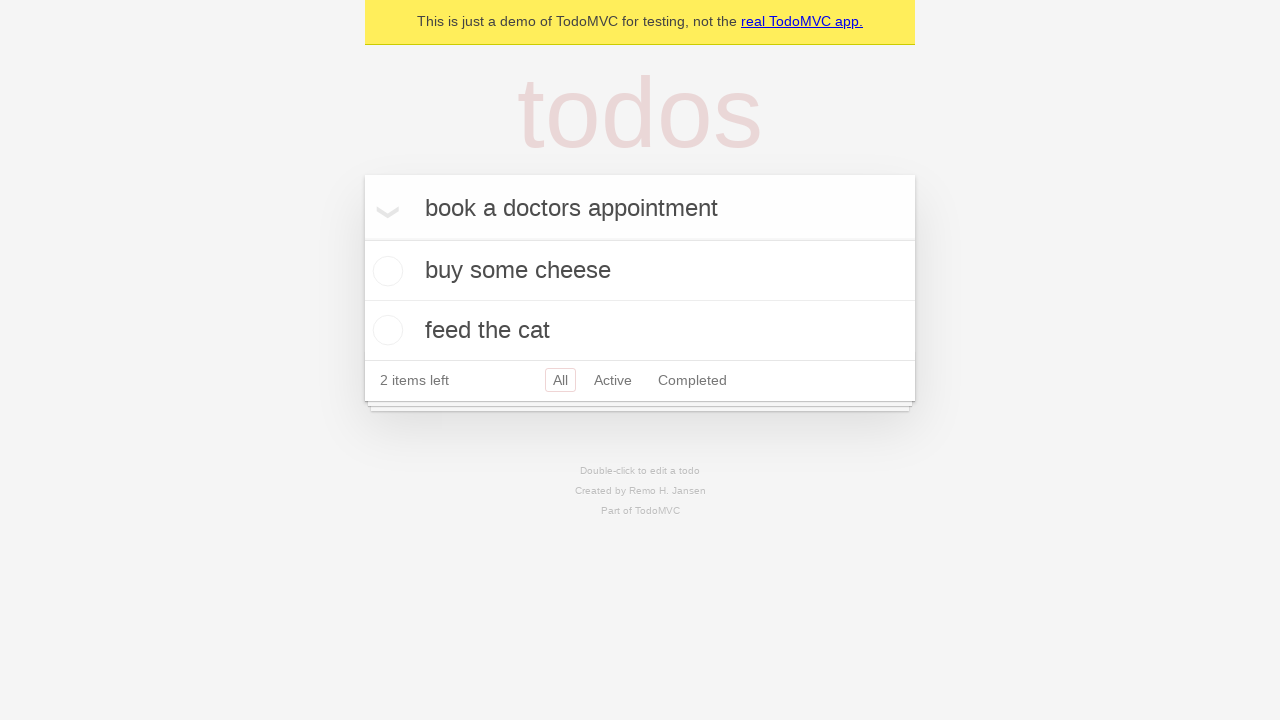

Pressed Enter to create third todo on internal:attr=[placeholder="What needs to be done?"i]
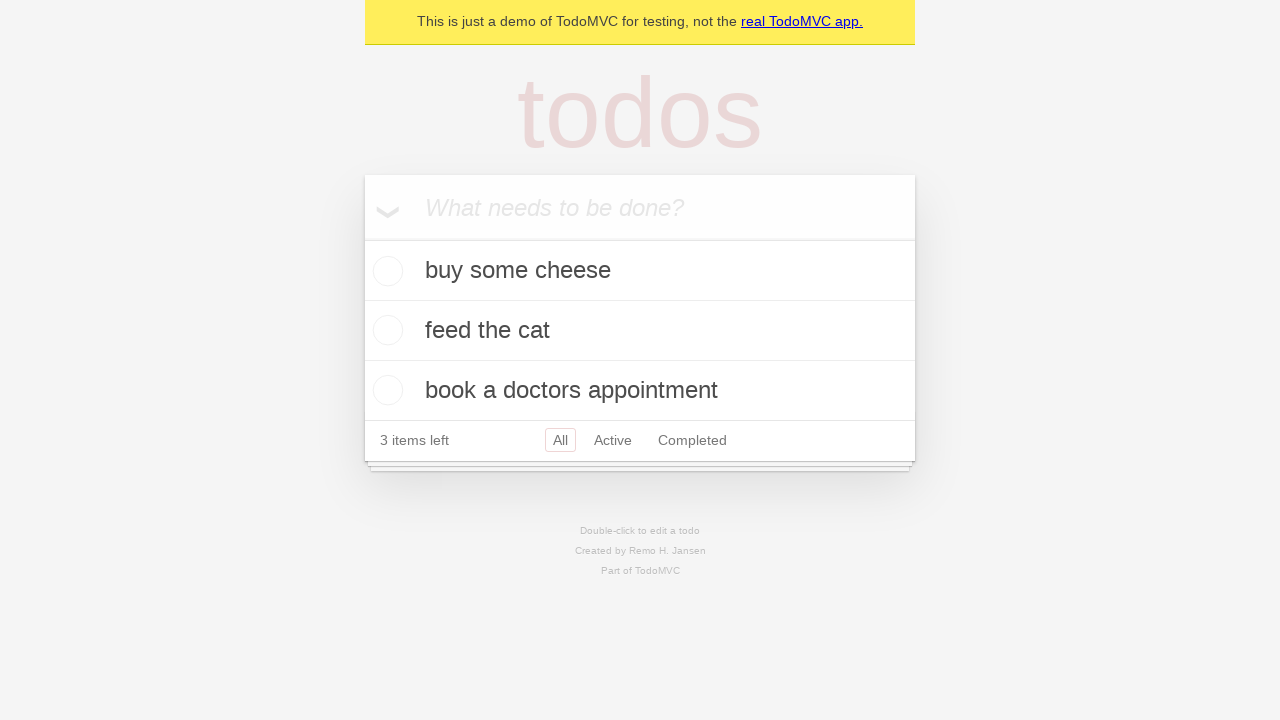

Checked the first todo as completed at (385, 271) on .todo-list li .toggle >> nth=0
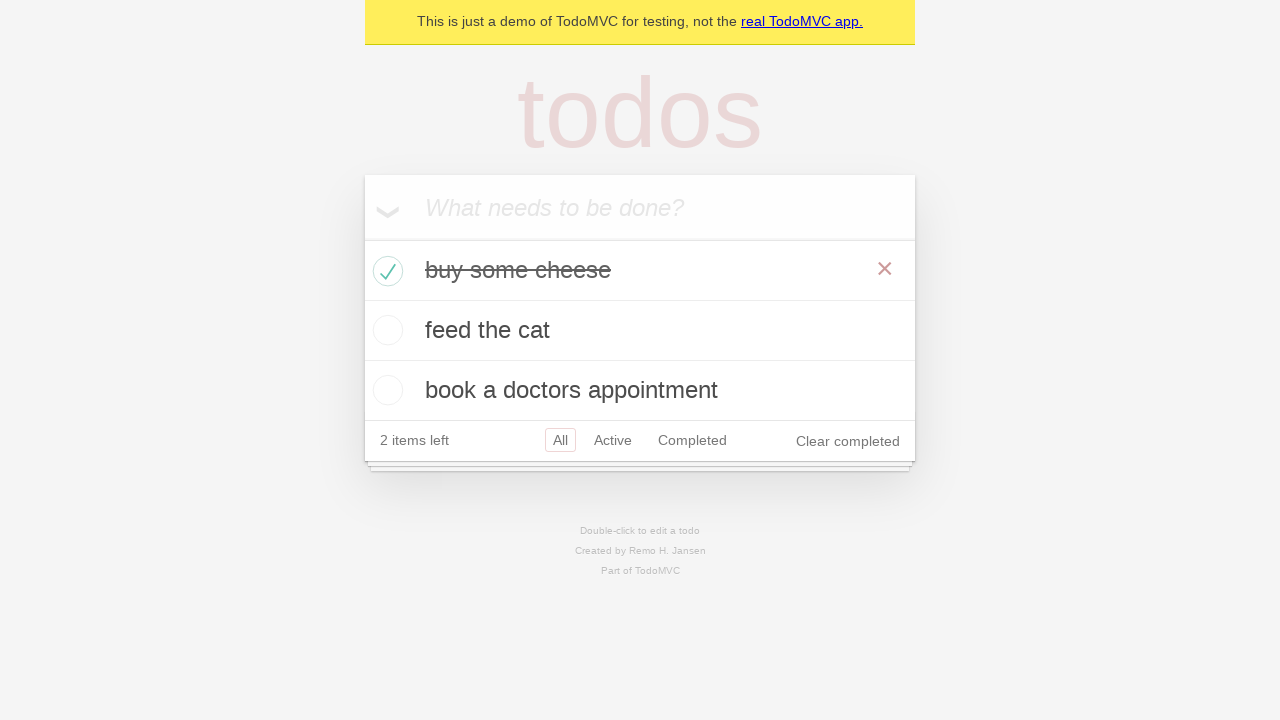

Clicked 'Clear completed' button to remove completed items at (848, 441) on internal:role=button[name="Clear completed"i]
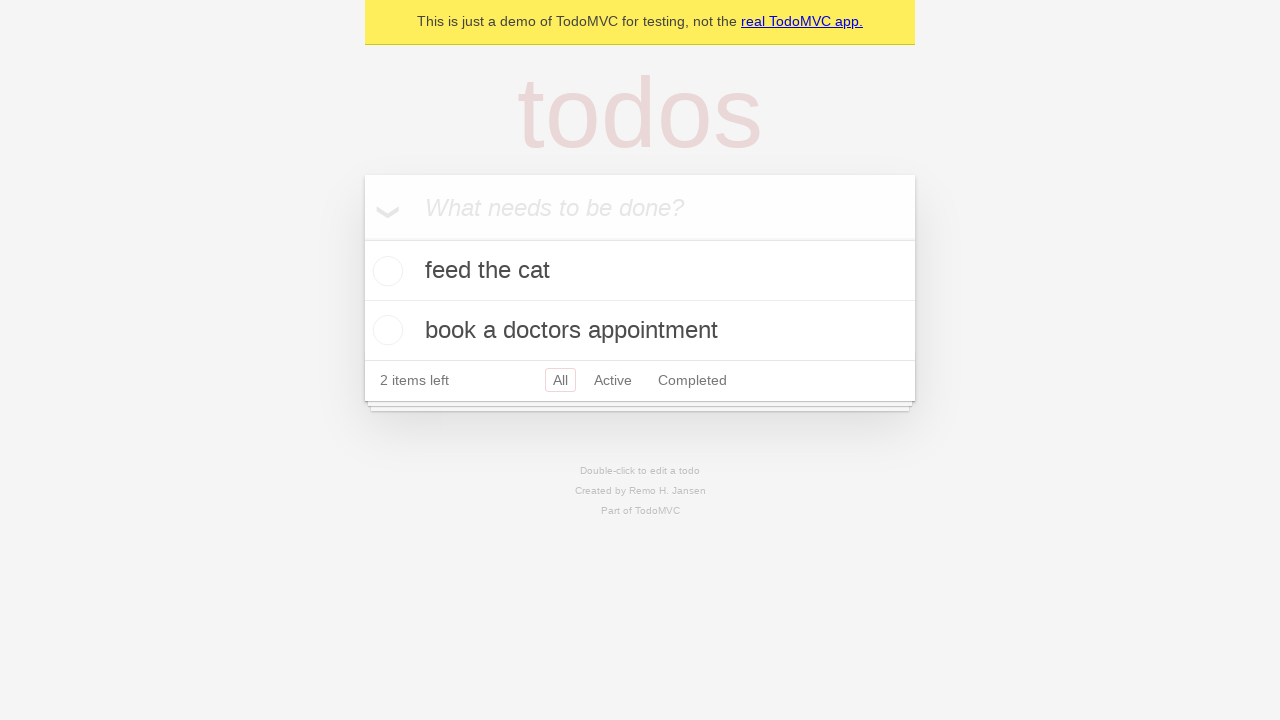

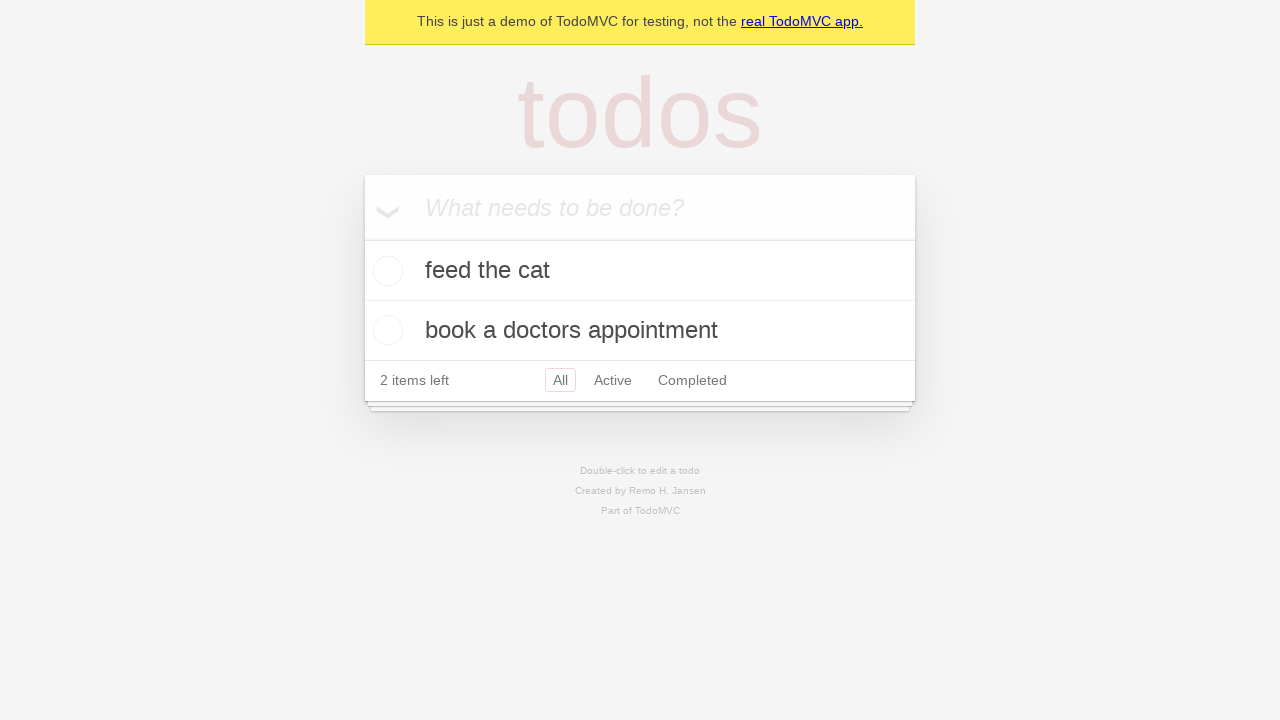